Tests tooltip functionality by hovering over an element to display a tooltip

Starting URL: http://seleniumpractise.blogspot.com/2019/09/bootstrap-tooltip-in-selenium.html

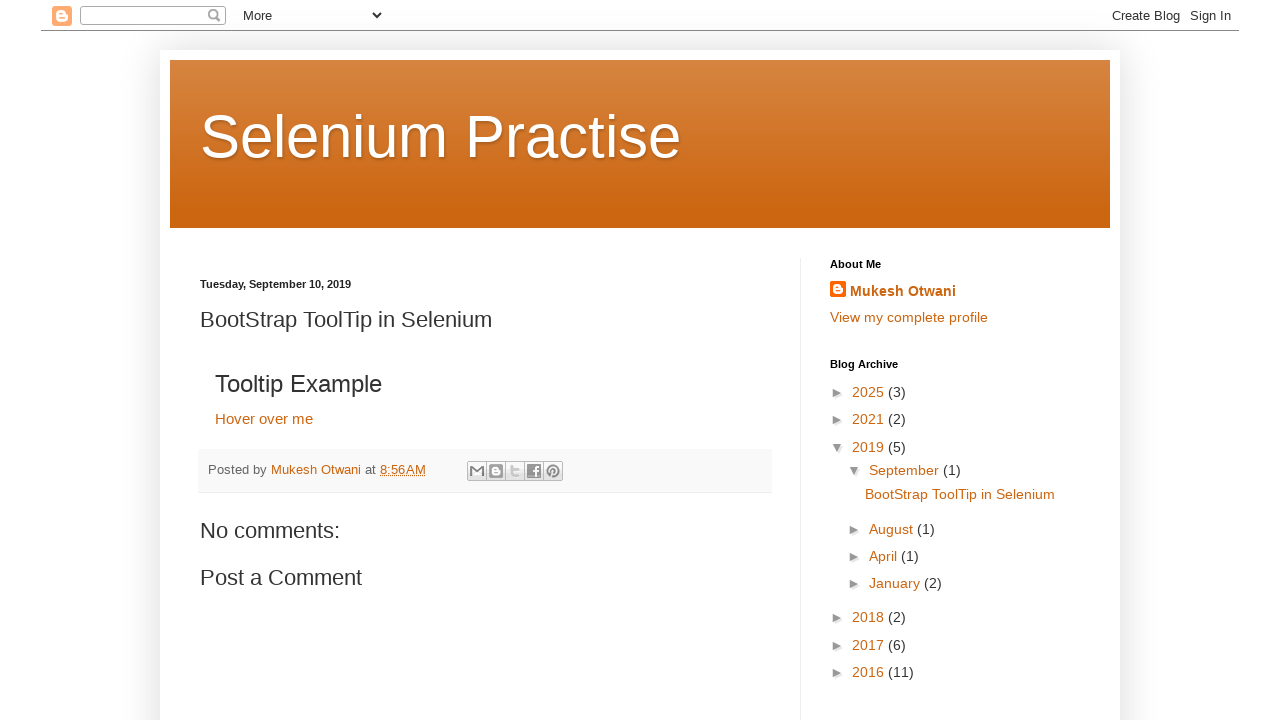

Hovered over 'Hover over me' button to trigger tooltip at (264, 418) on a:has-text('Hover over me')
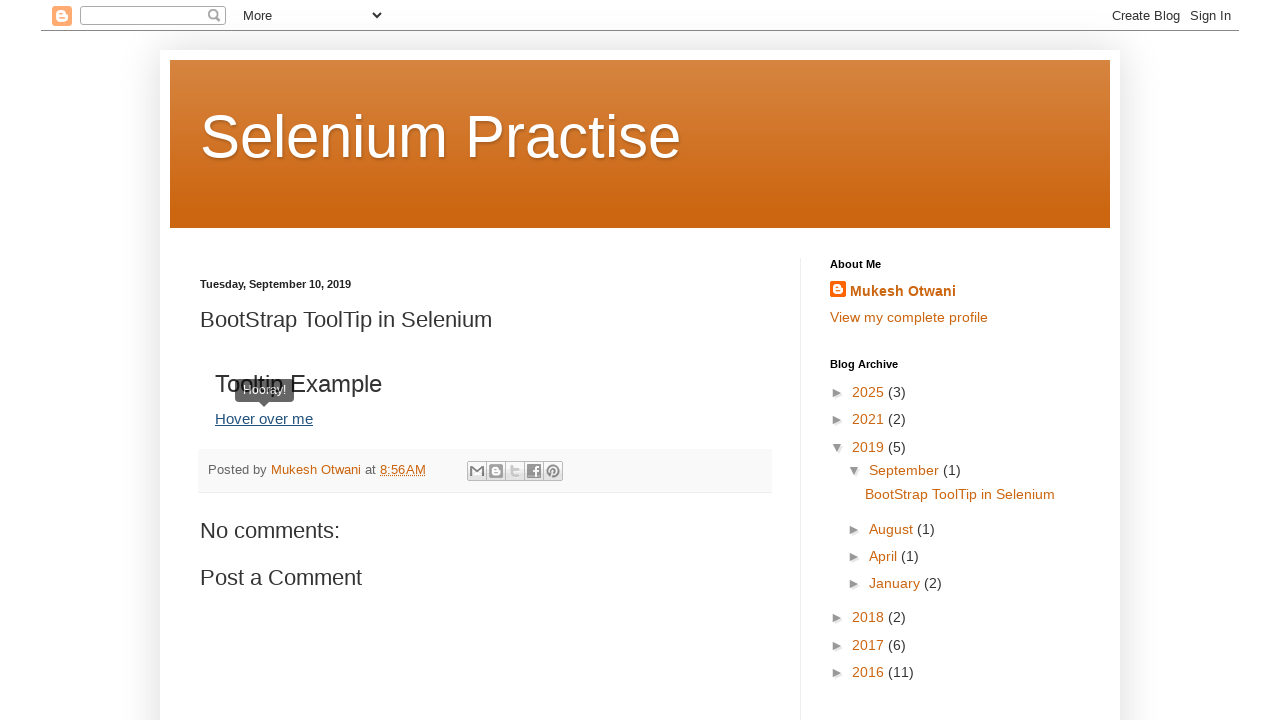

Tooltip with text 'Hooray!' appeared
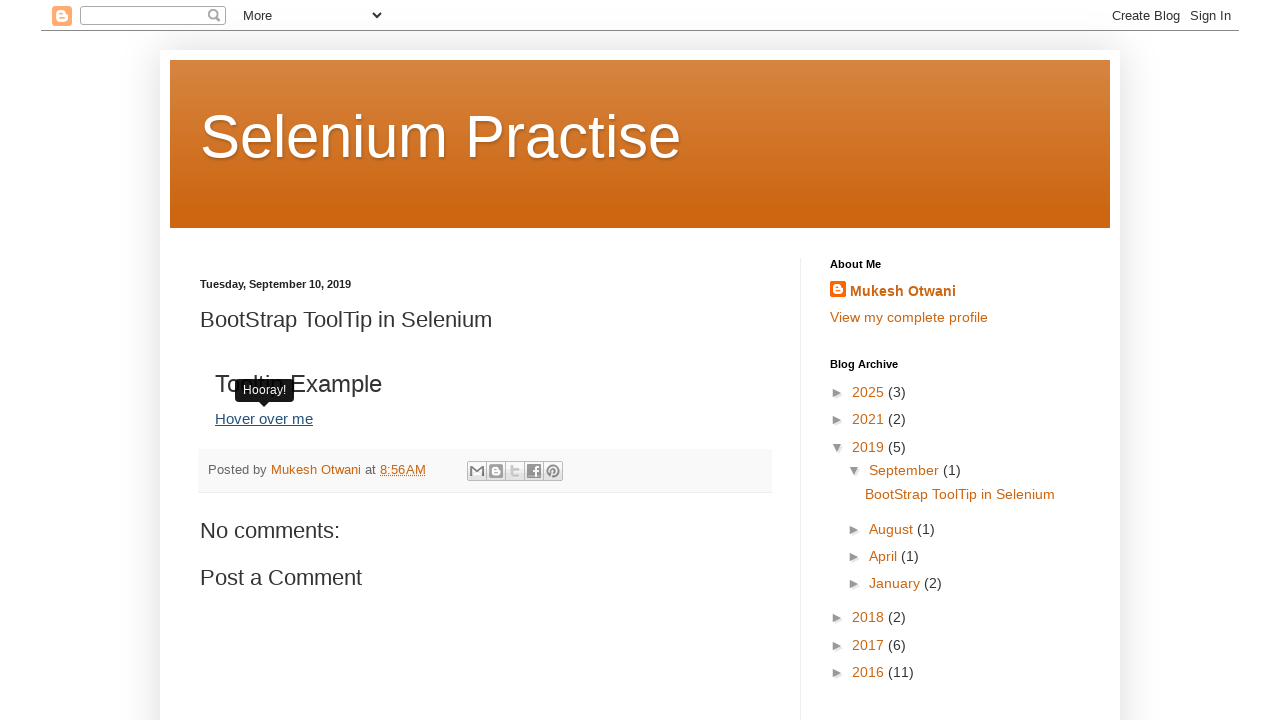

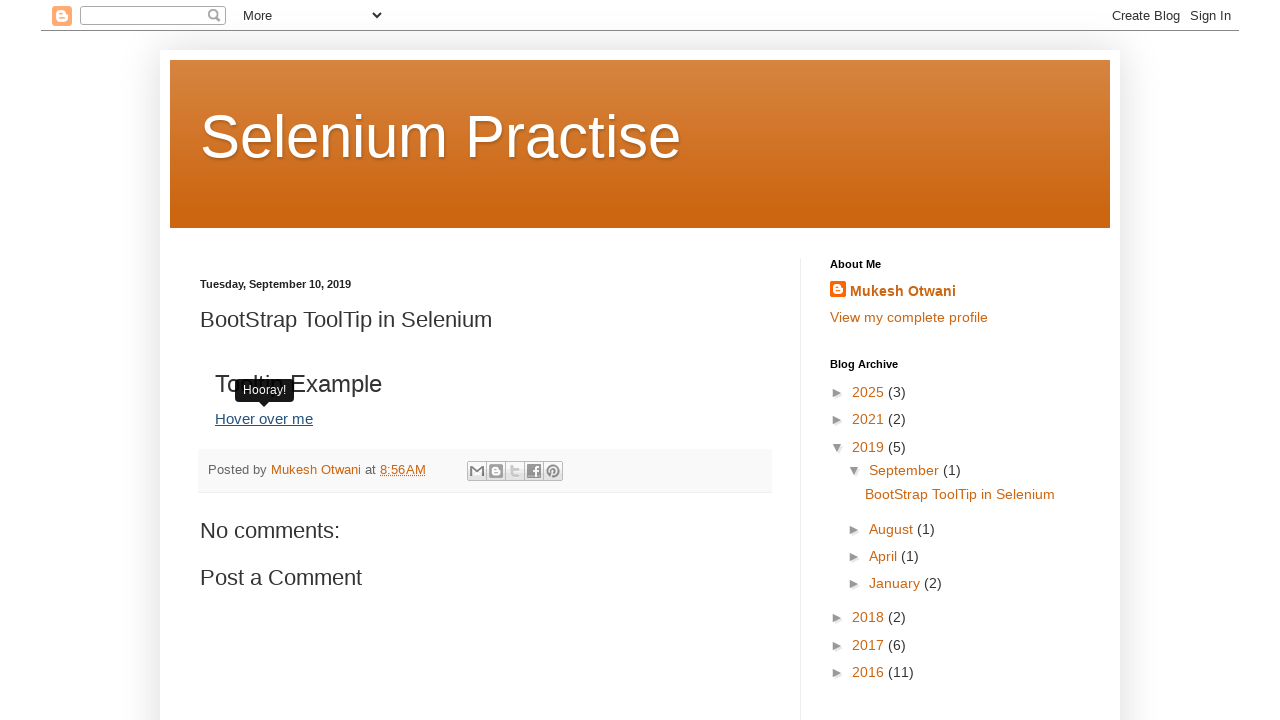